Tests the contact form text area by typing a message into the comments box and verifying it accepts input.

Starting URL: https://cbarnc.github.io/Group3-repo-projects/

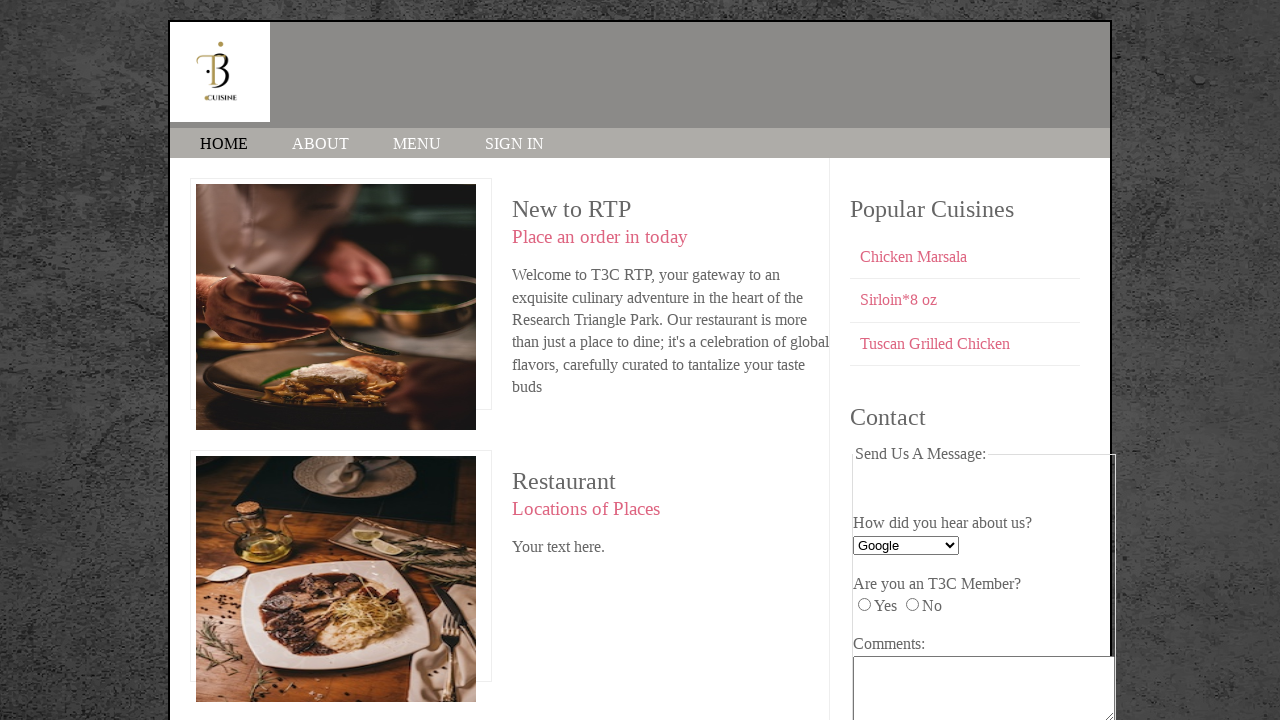

Navigated to contact form page
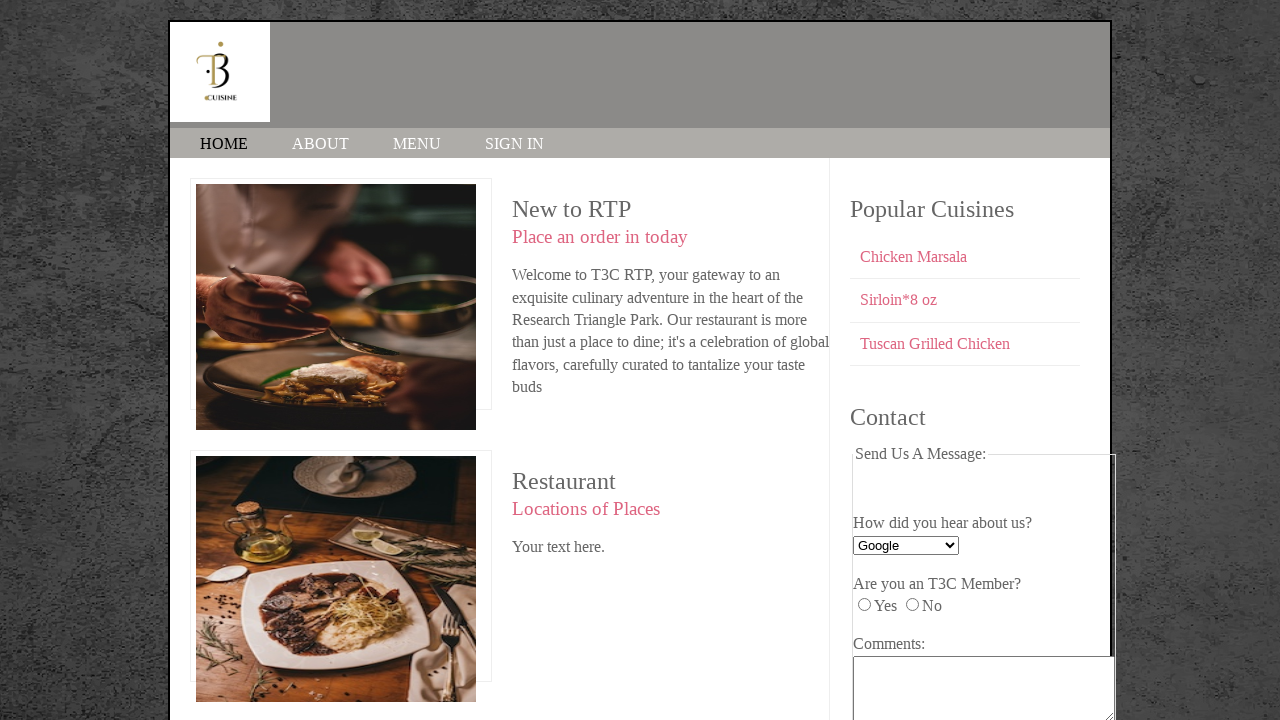

Filled comments text area with test message on #comments
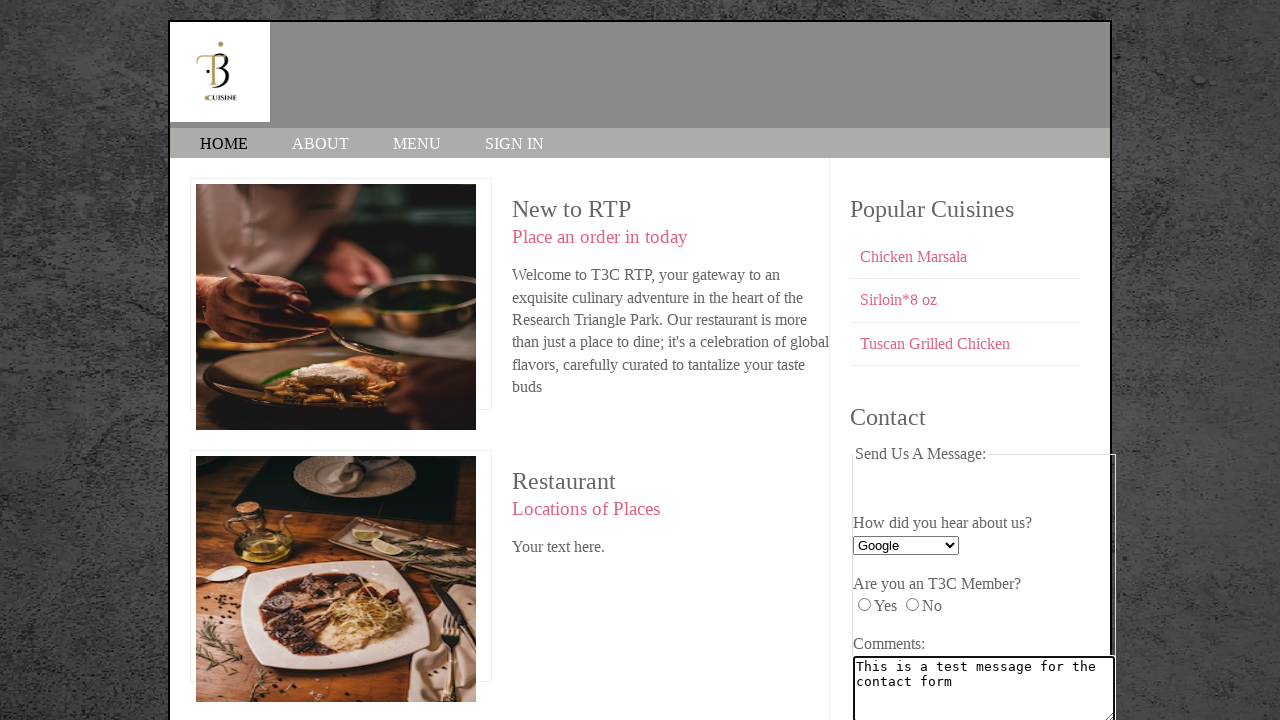

Verified that comments text area contains input (length > 0)
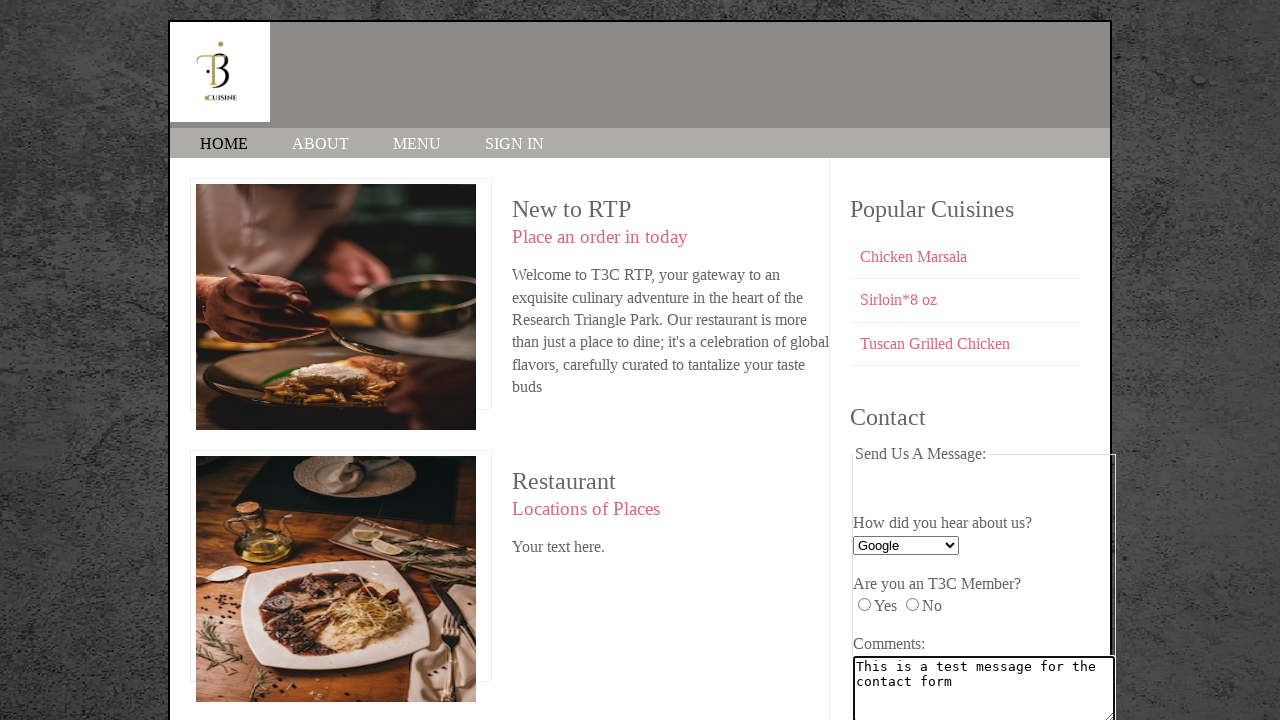

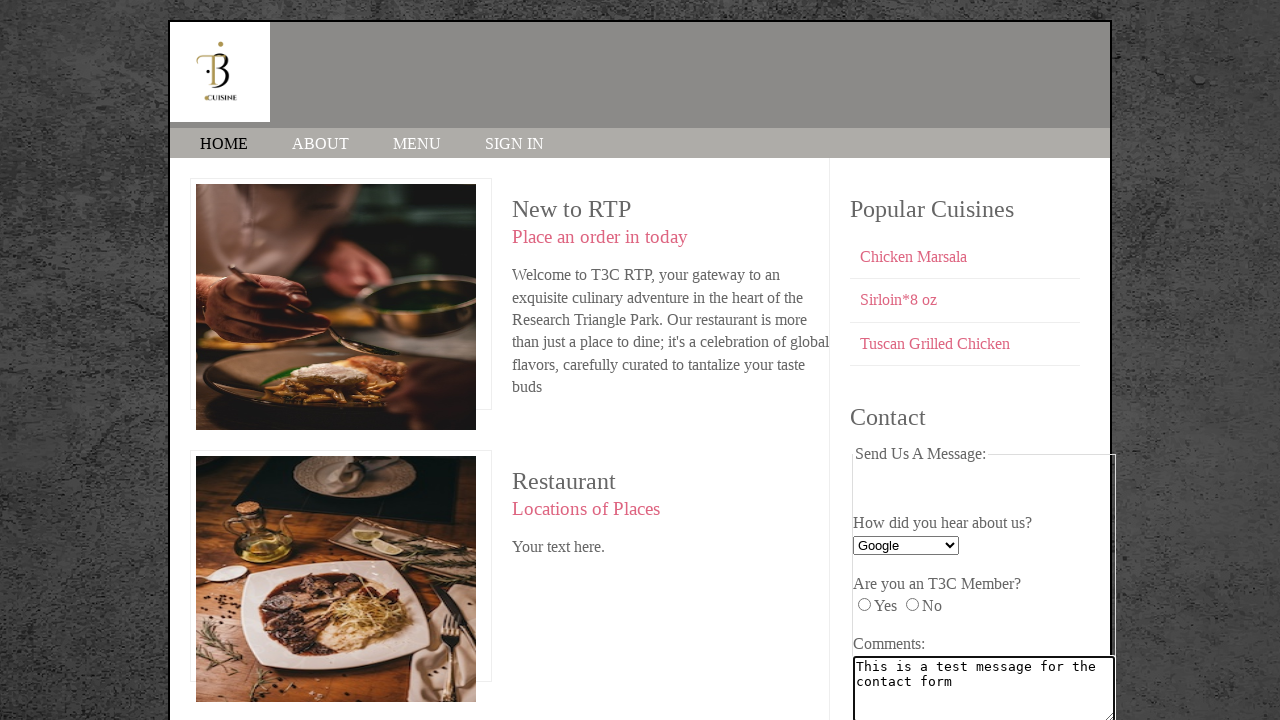